Tests drag and drop functionality by dragging an element horizontally by a specific offset

Starting URL: https://www.leafground.com/drag.xhtml

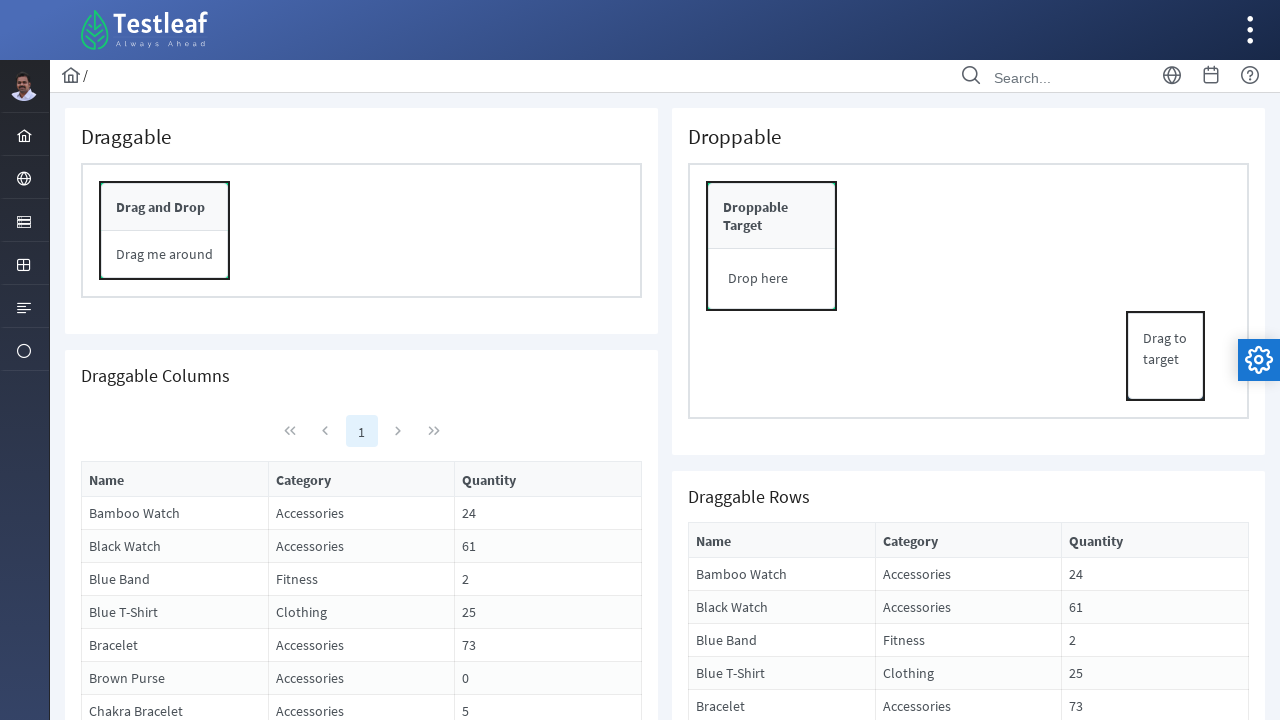

Located draggable panel header element
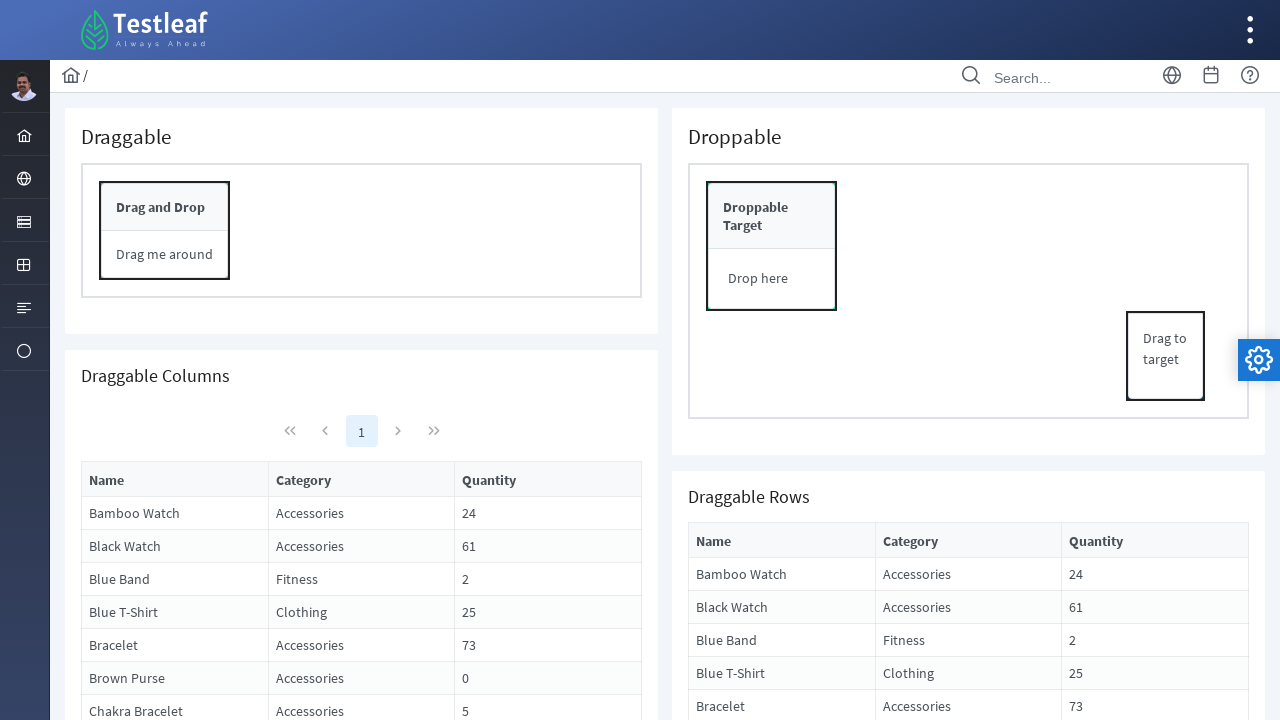

Draggable element is now visible
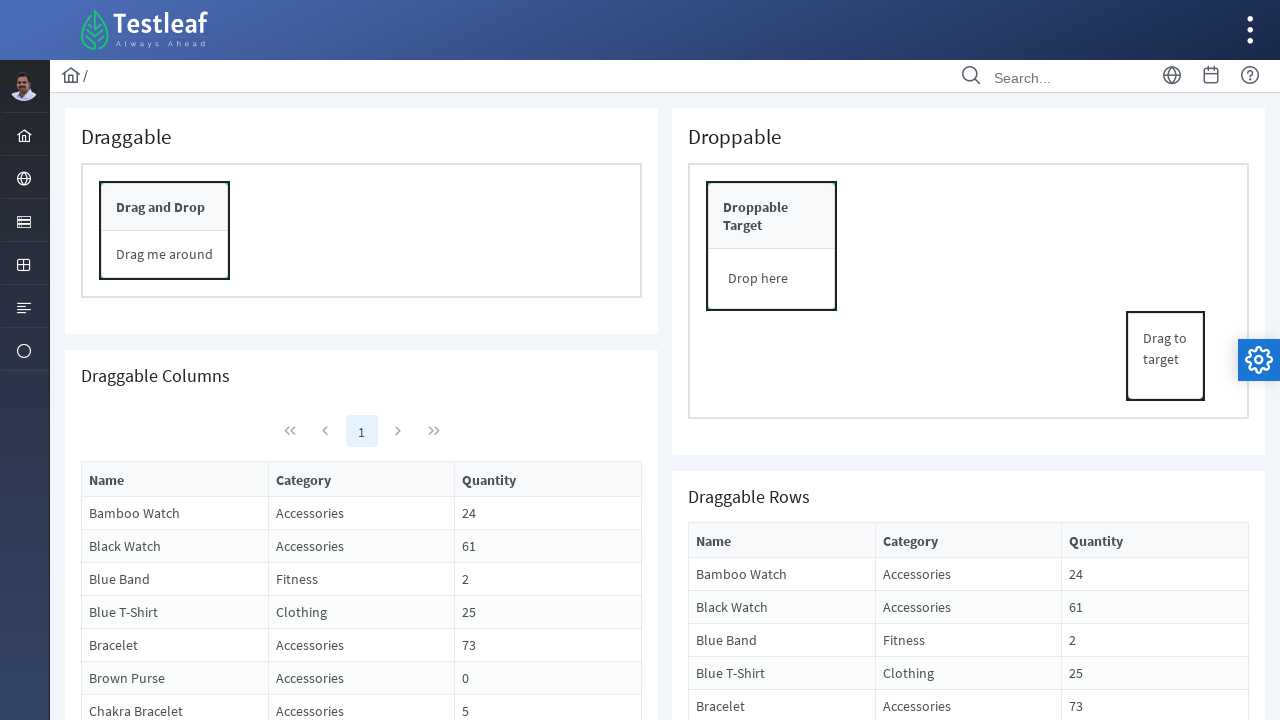

Retrieved bounding box of draggable element
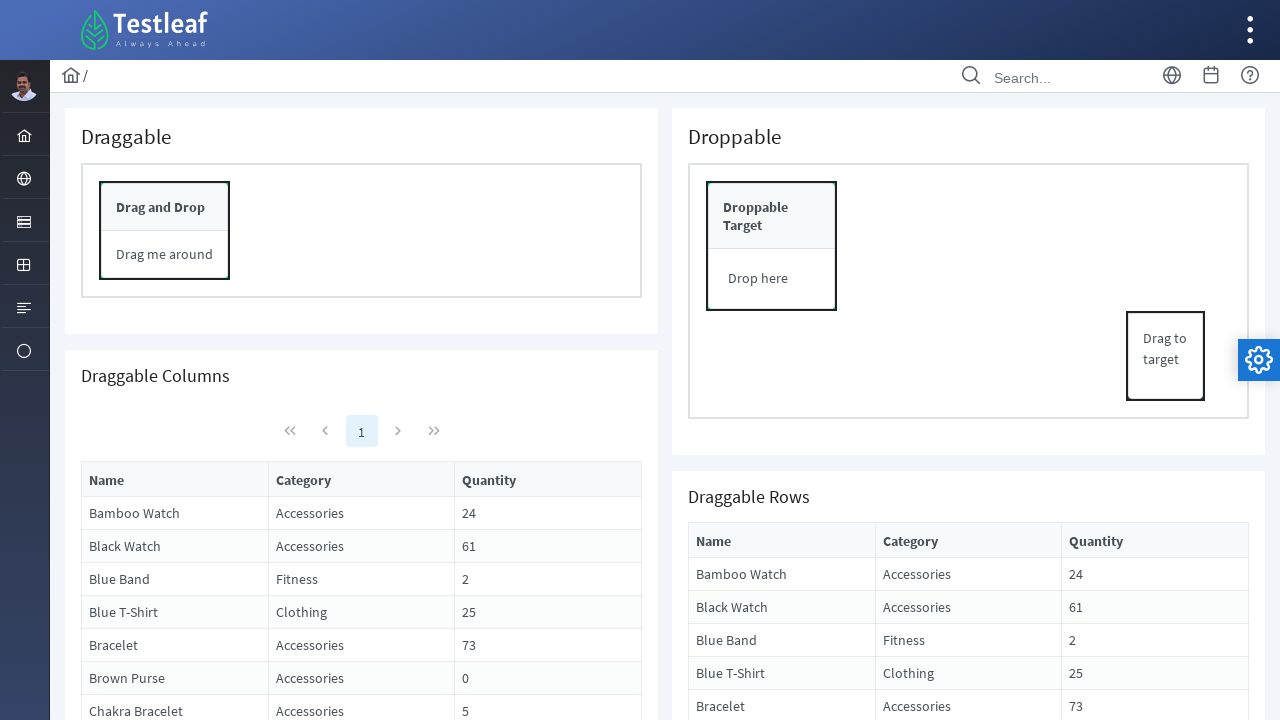

Moved mouse to center of draggable element at (165, 207)
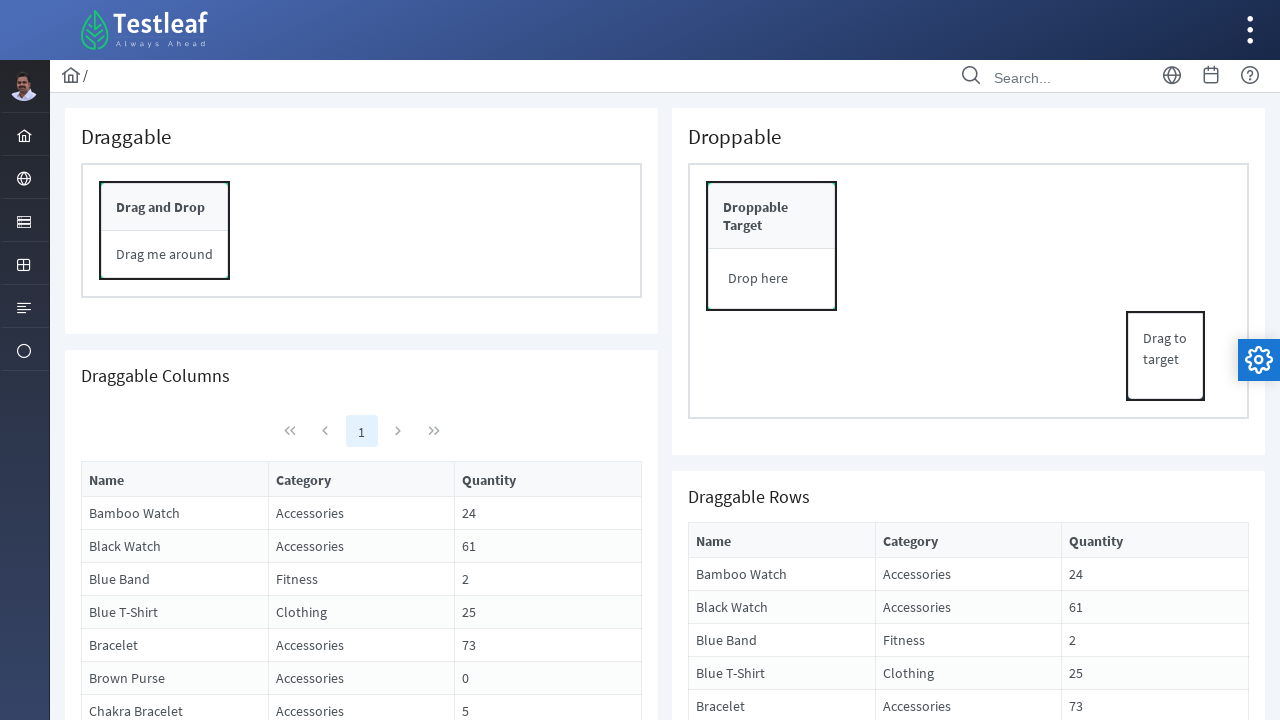

Pressed mouse button down on draggable element at (165, 207)
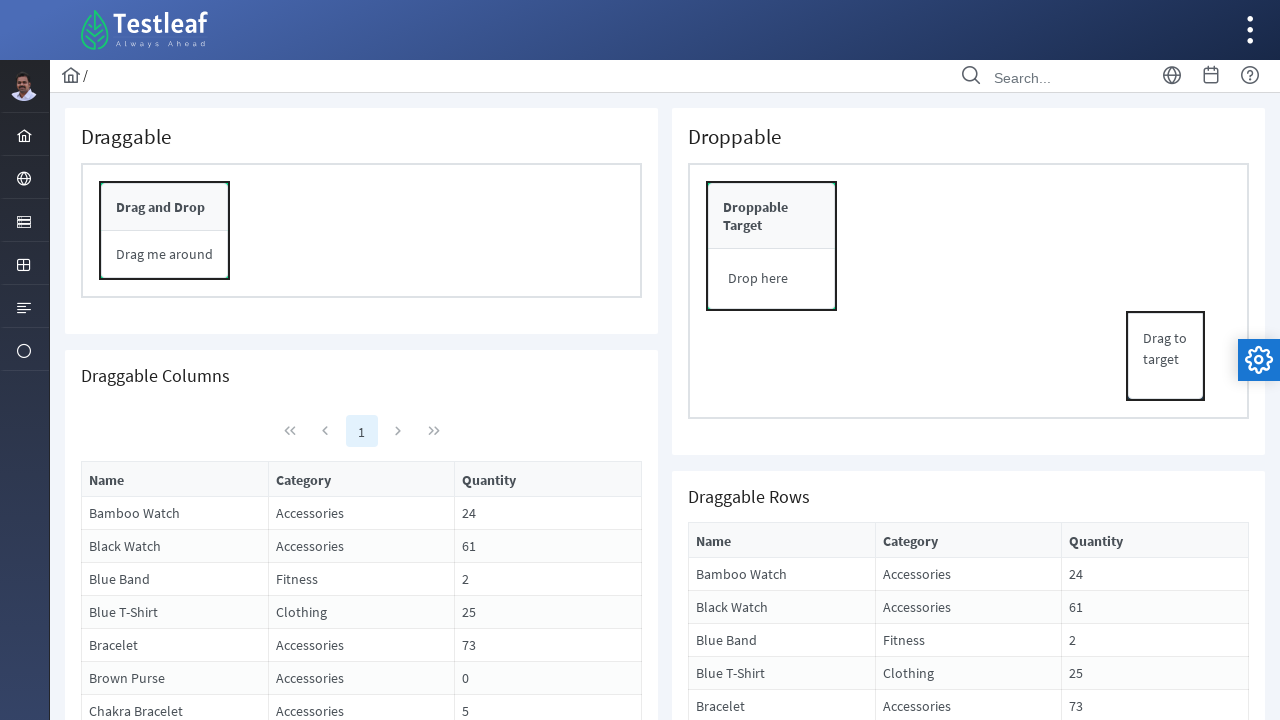

Dragged element 500 pixels to the right at (665, 207)
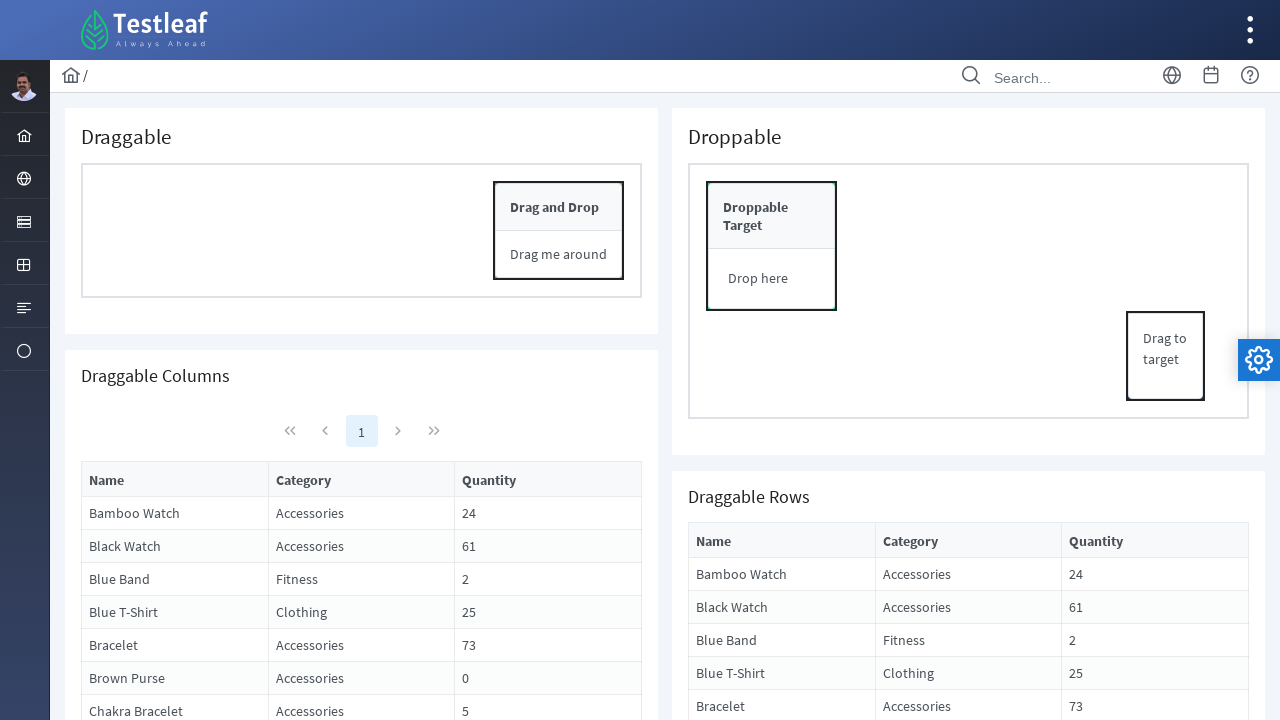

Released mouse button to complete drag and drop at (665, 207)
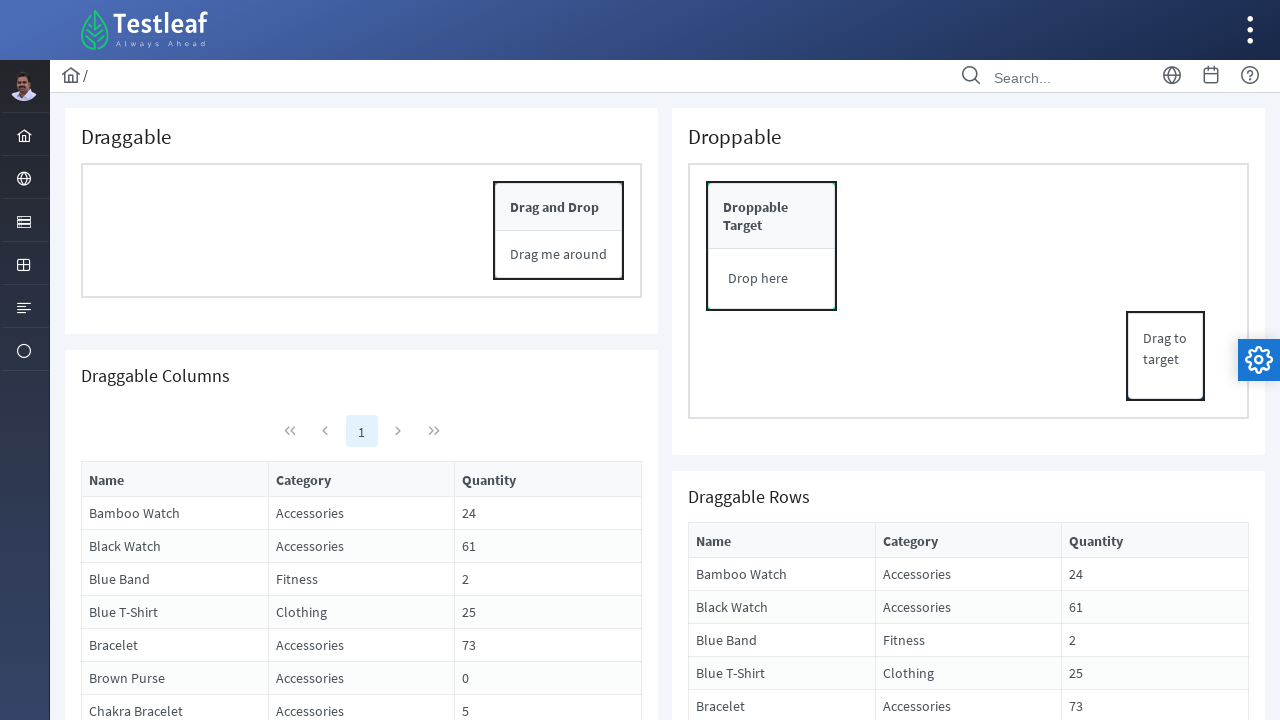

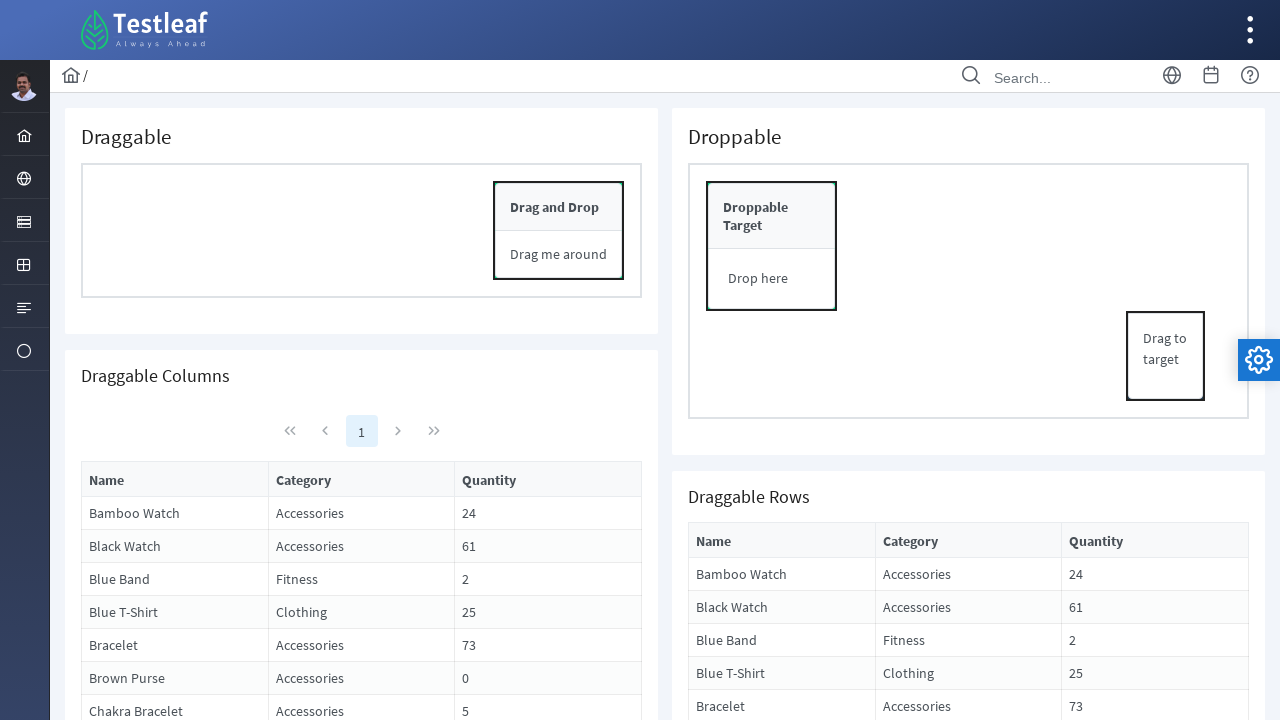